Tests key press functionality using keyboard actions by pressing the SPACE key and verifying the result text displays the correct key pressed

Starting URL: https://the-internet.herokuapp.com/key_presses

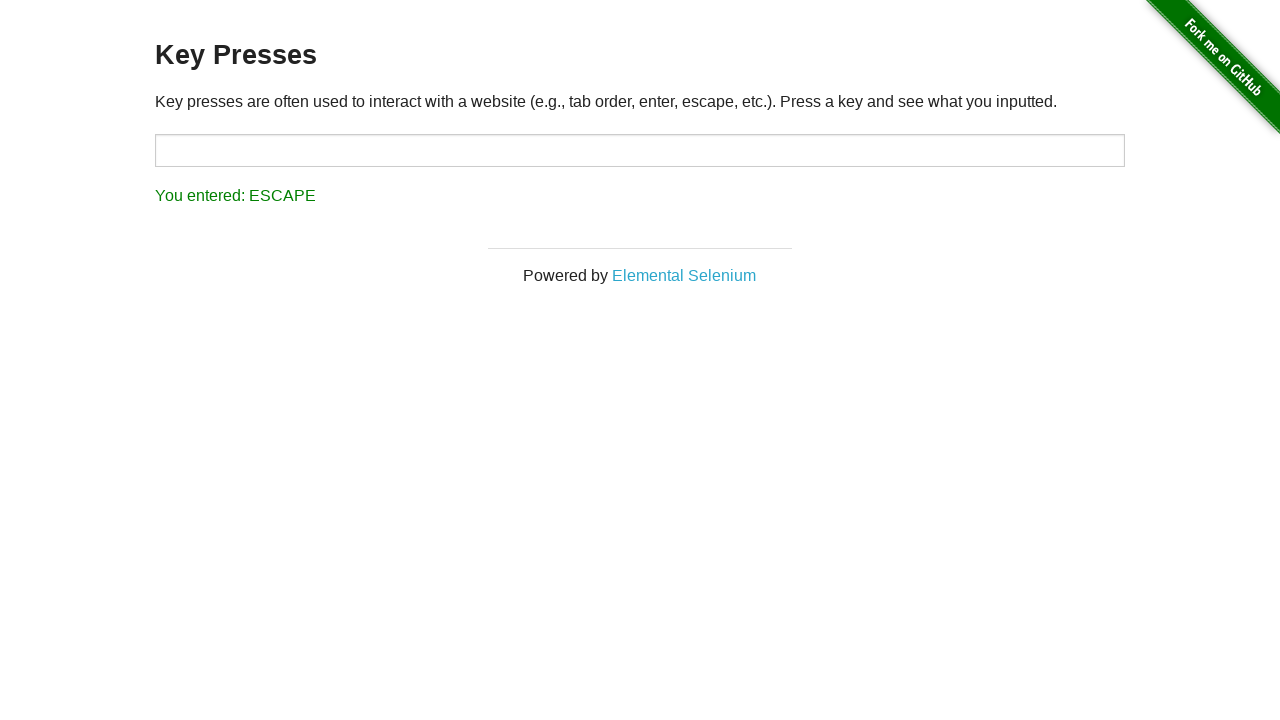

Pressed SPACE key using keyboard actions
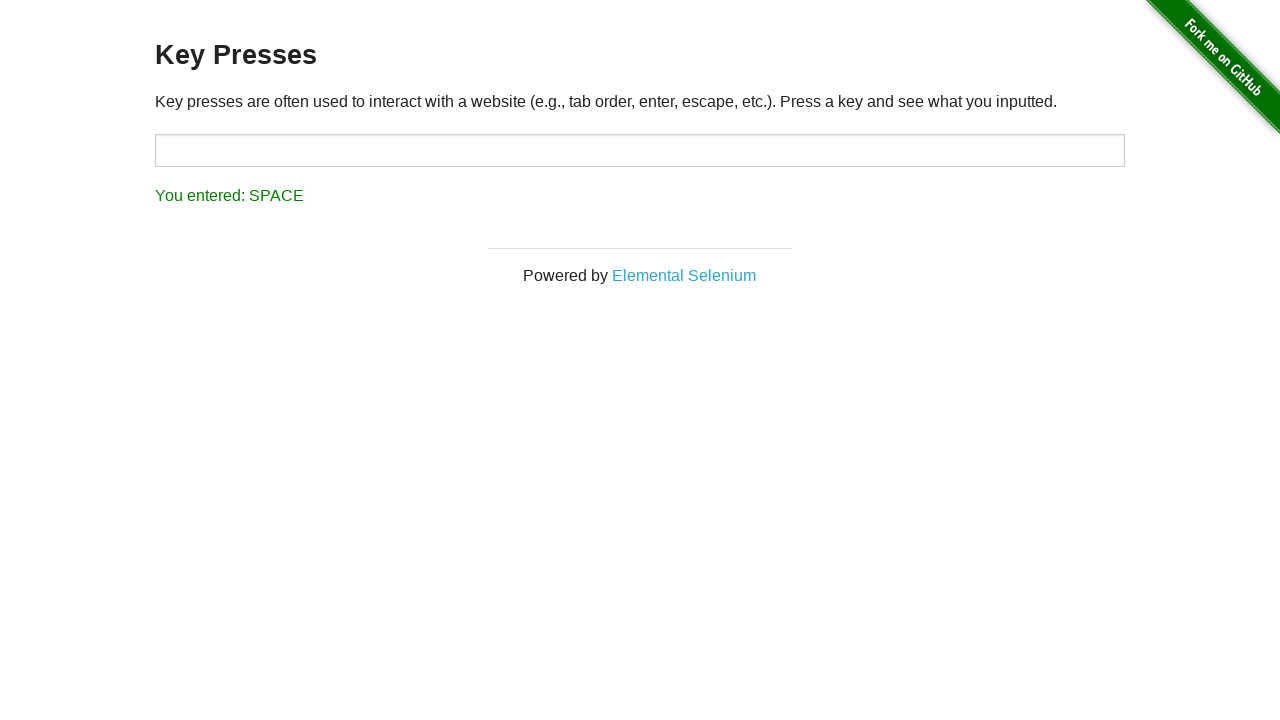

Result element loaded and is visible
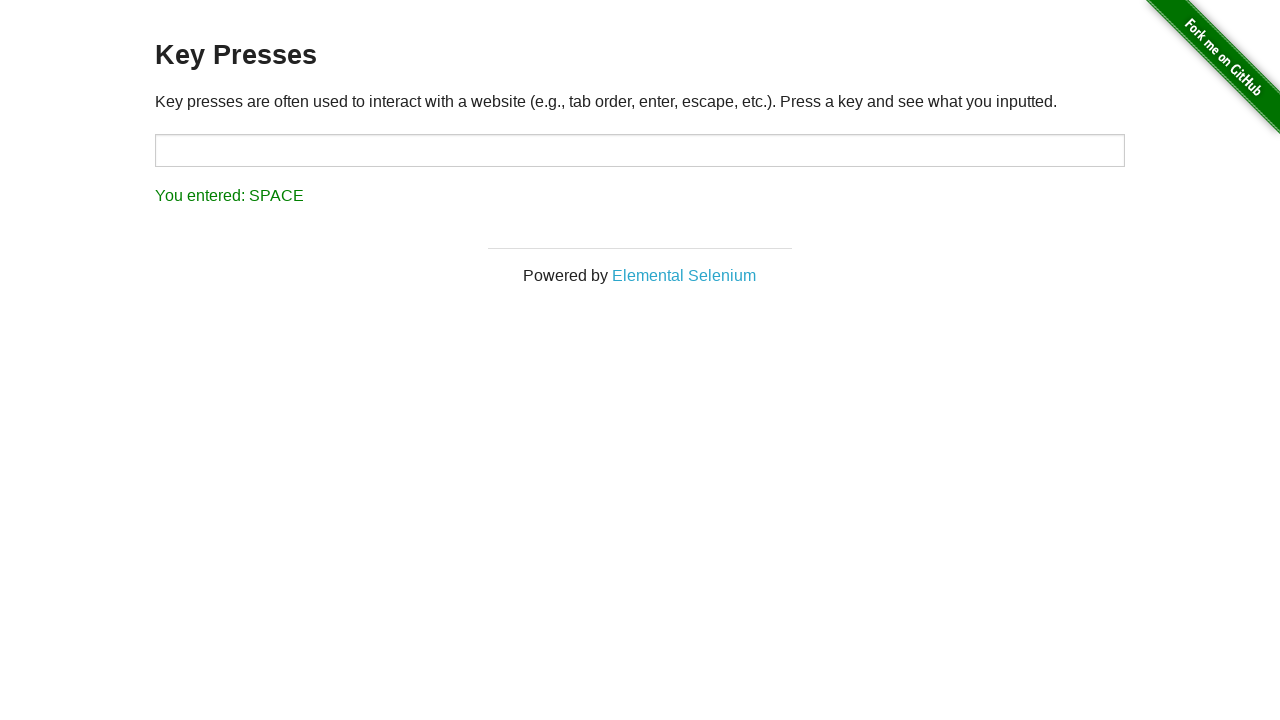

Retrieved result text content
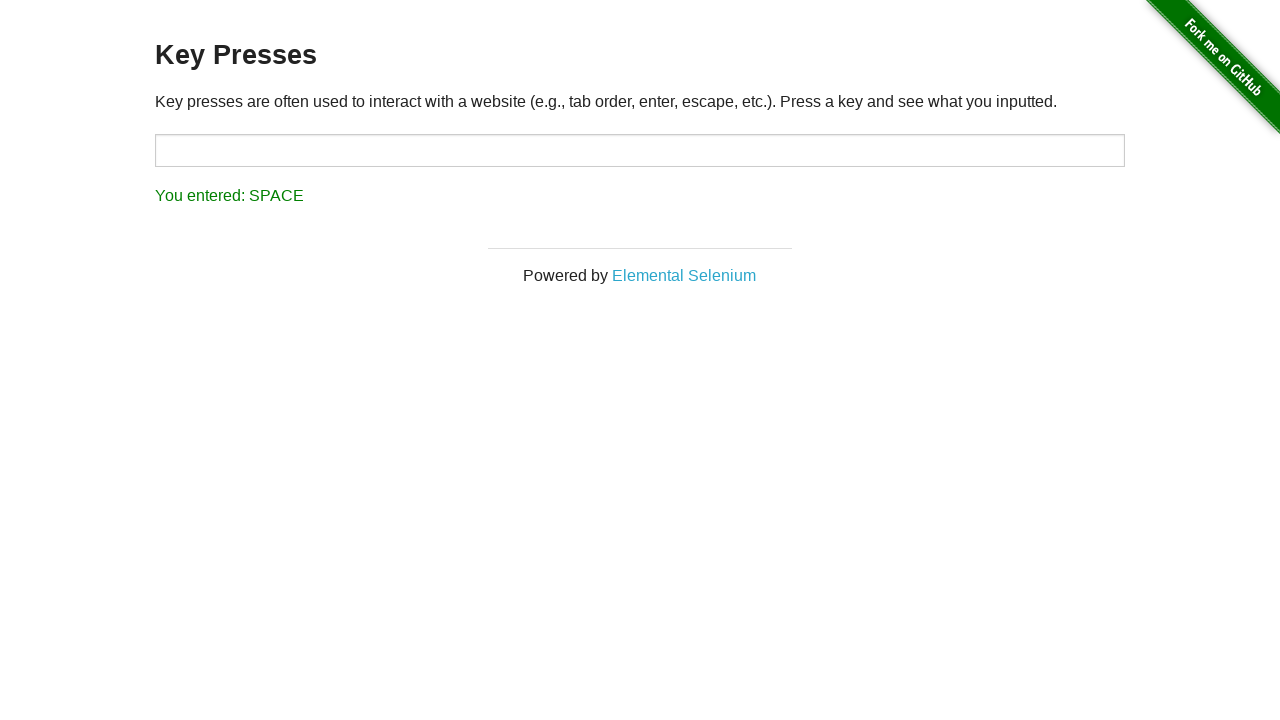

Verified result text displays 'You entered: SPACE'
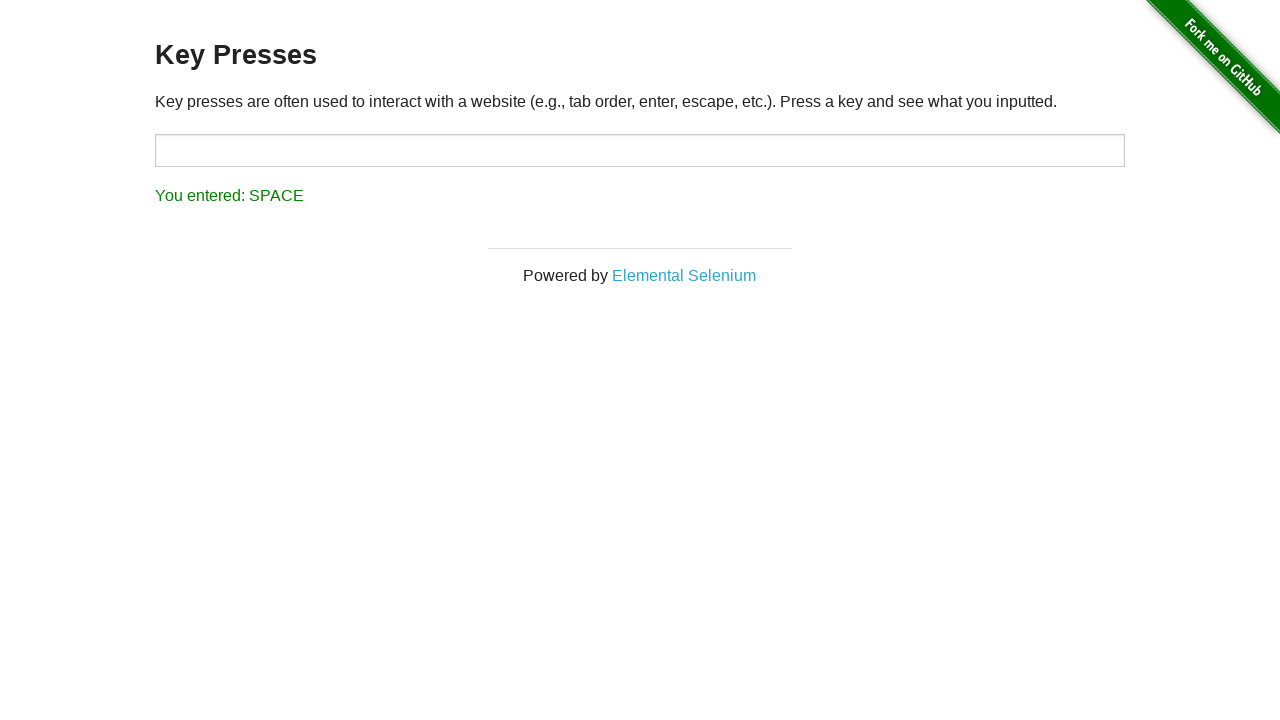

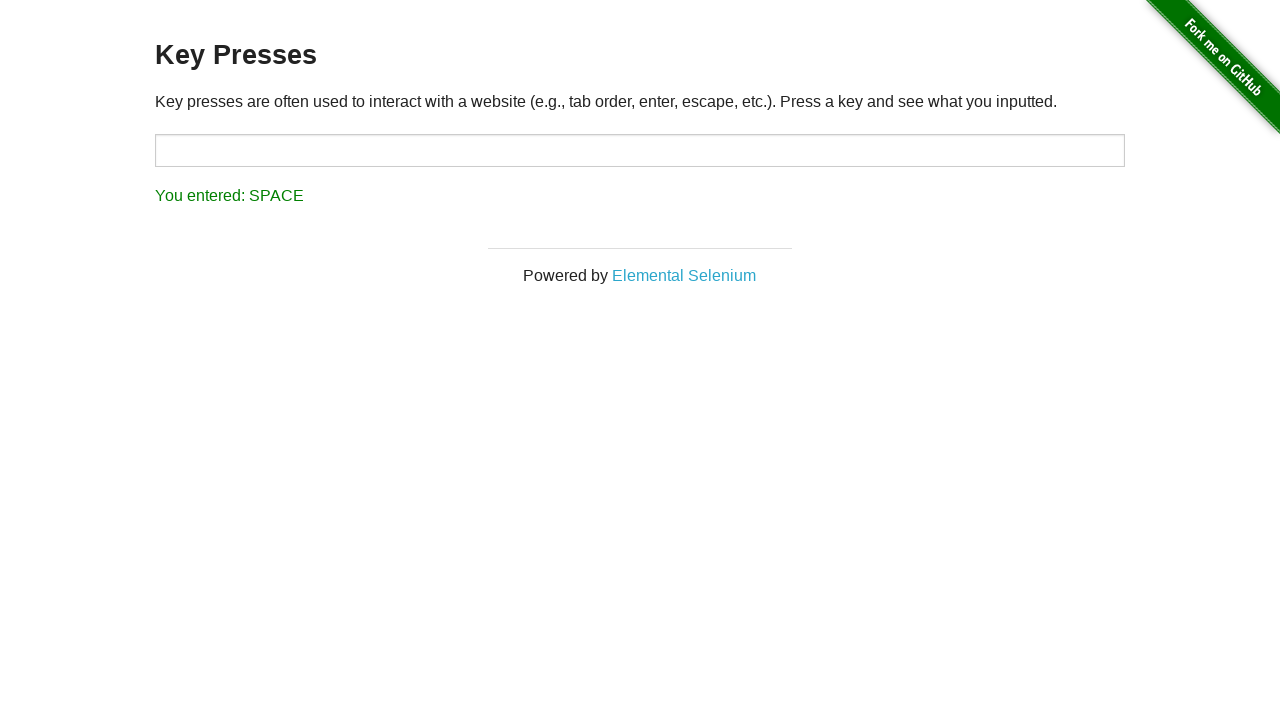